Tests offline functionality by going offline and verifying page still functions for local interactions.

Starting URL: https://web-8jh71jiyo-giquinas-projects.vercel.app

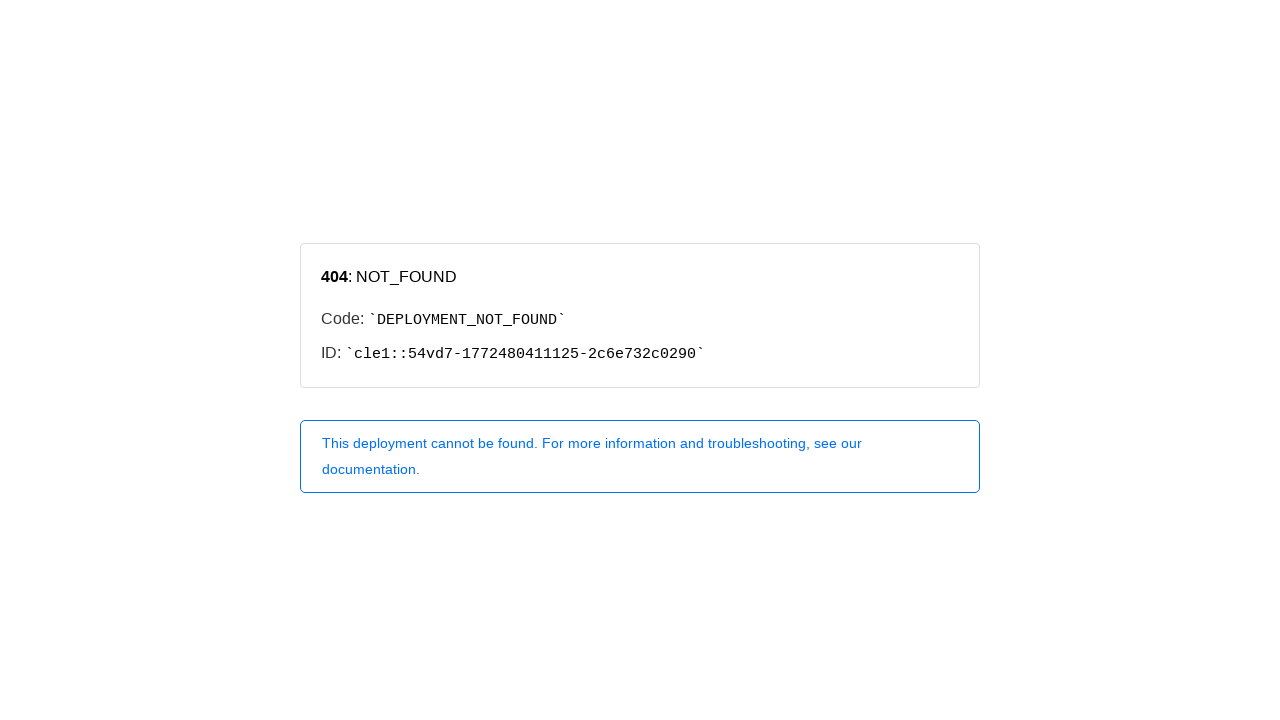

Set mobile viewport to 375x667
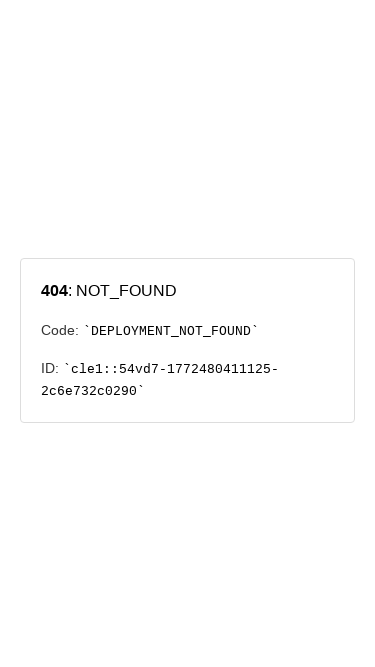

Waited for page to reach networkidle state
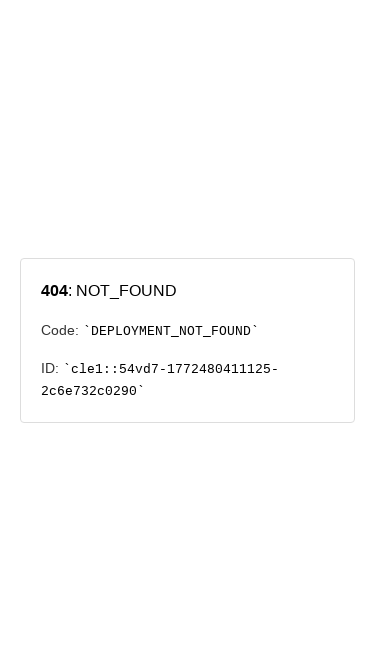

Set browser offline
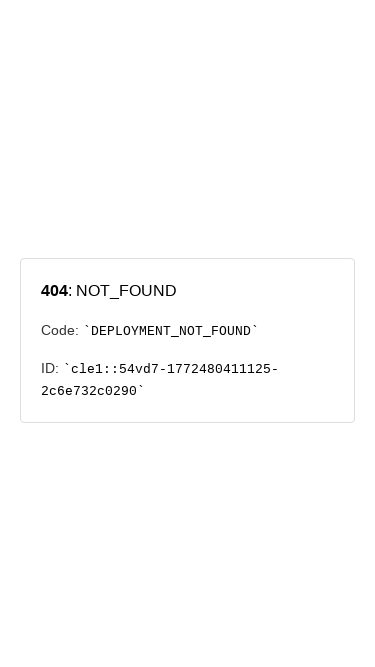

Waited 1000ms after going offline
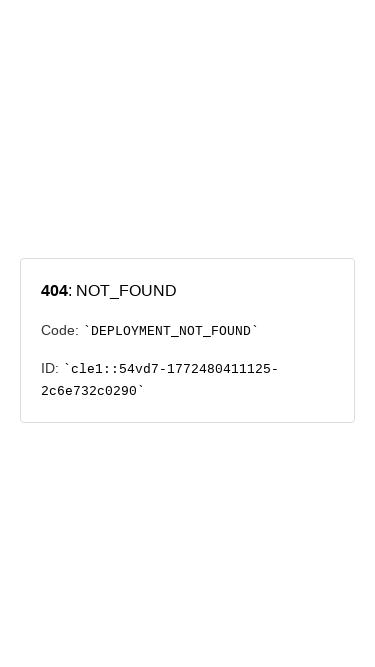

Located all visible buttons on page
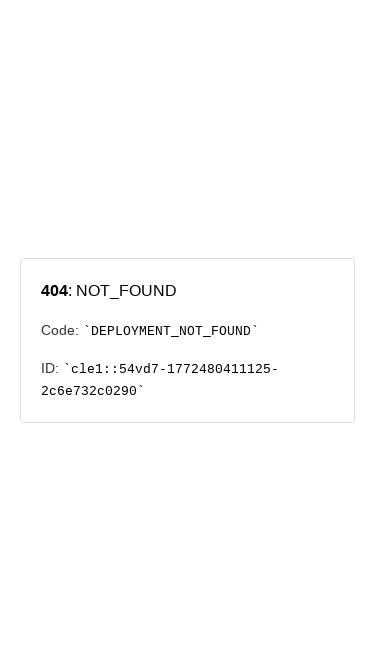

Restored online connectivity
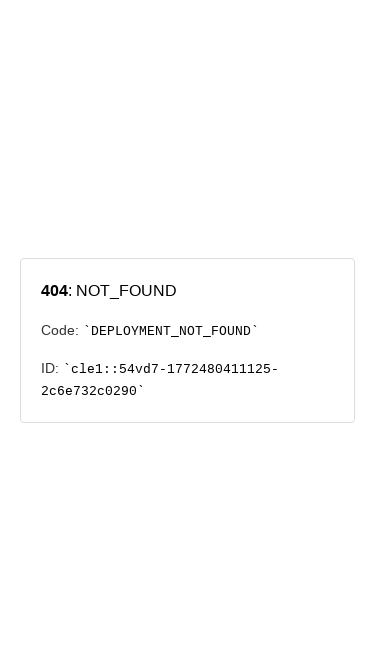

Waited 1000ms after restoring online
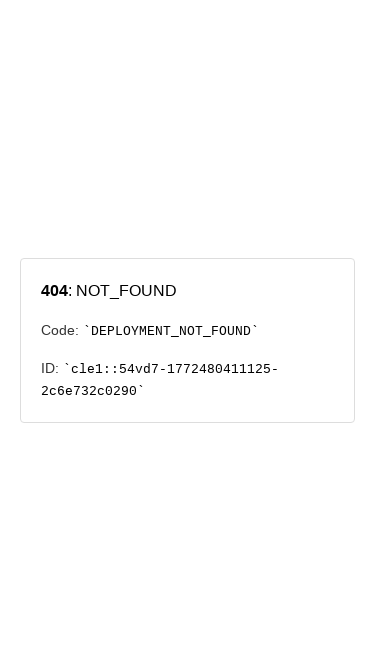

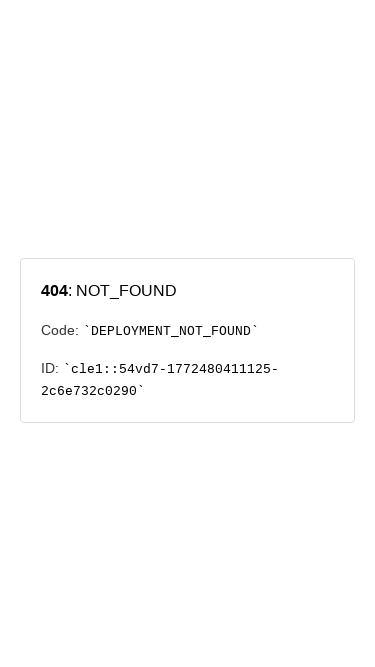